Tests simple text input functionality by entering text and submitting via Enter key

Starting URL: https://www.qa-practice.com/elements/input/simple

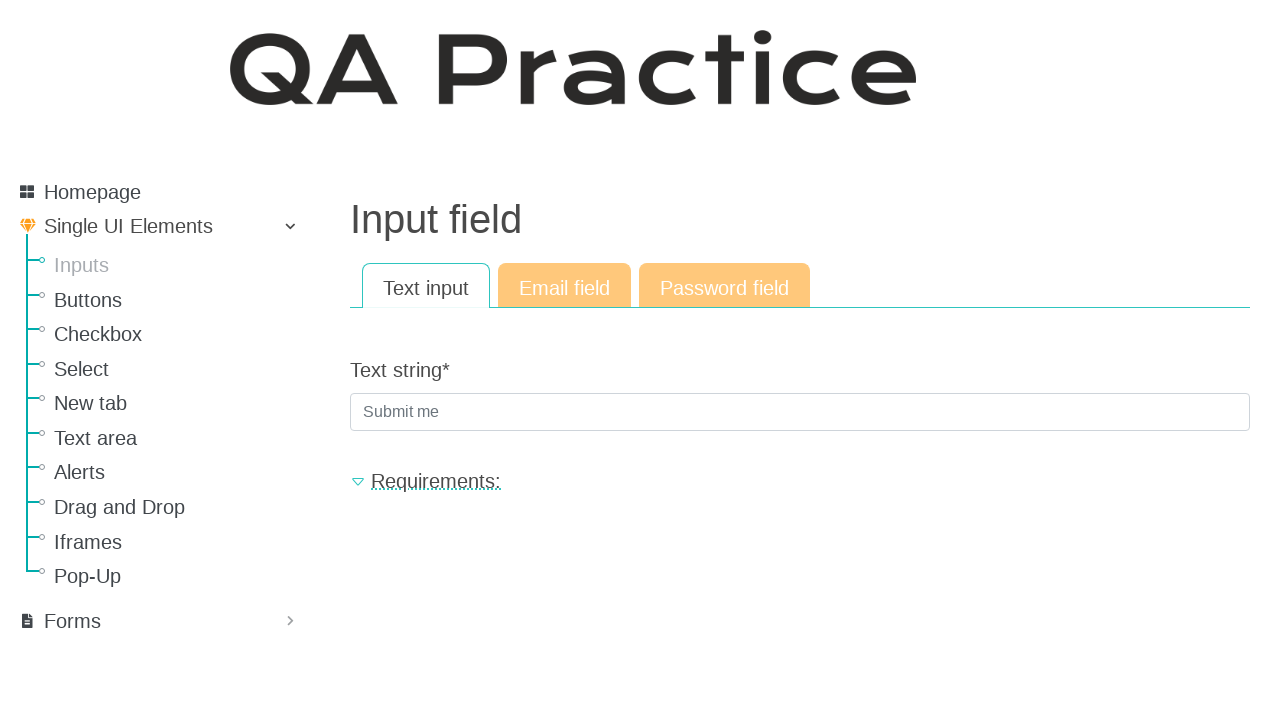

Filled text input field with 'some_text' on #id_text_string
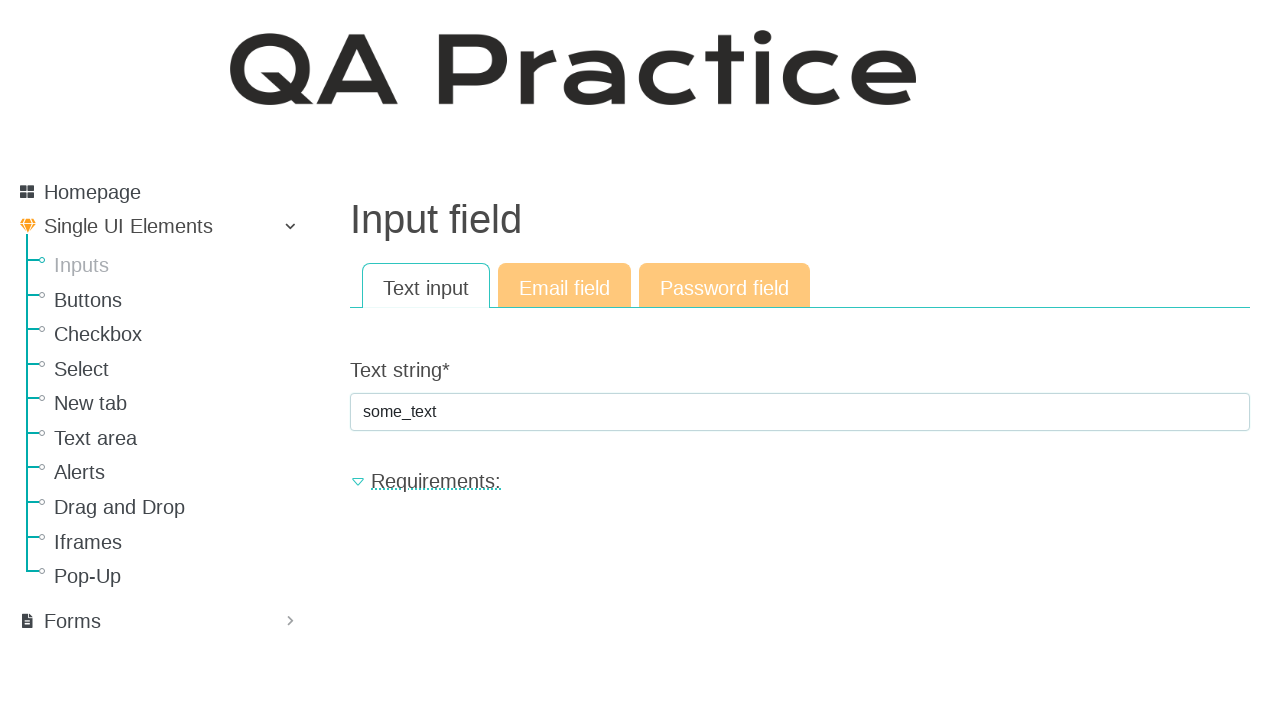

Pressed Enter key to submit the form on #id_text_string
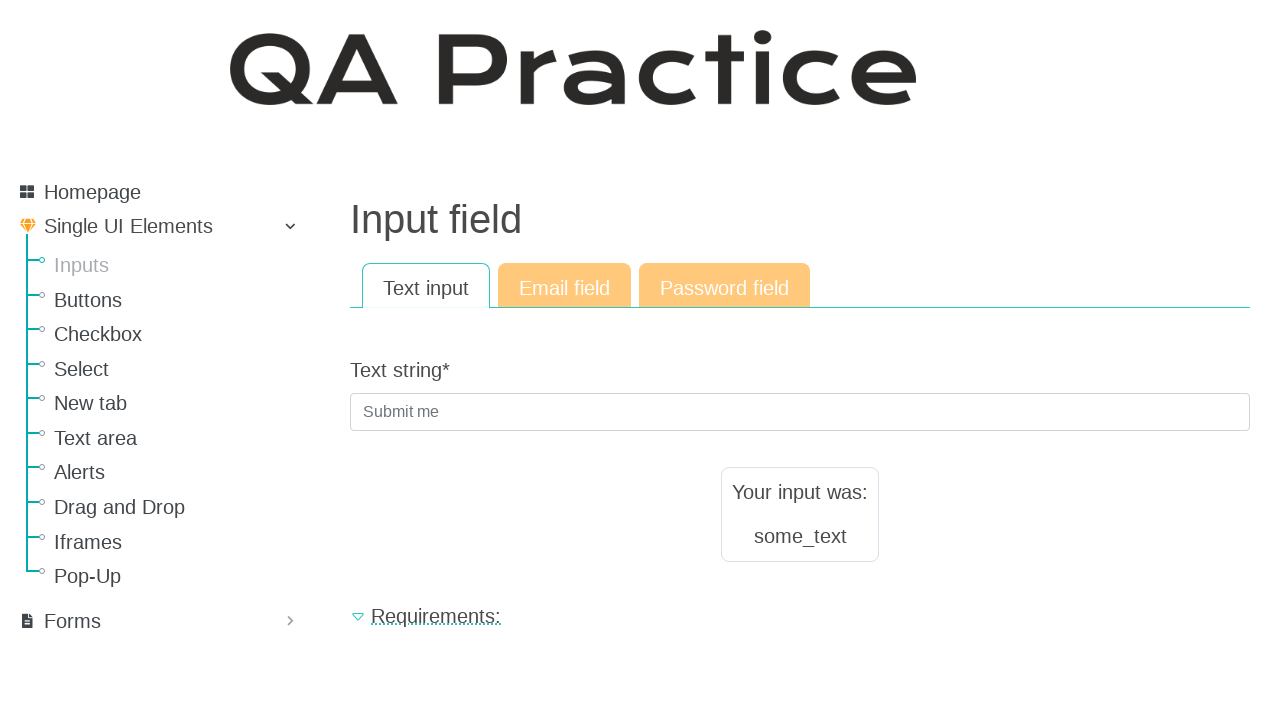

Result text appeared on the page
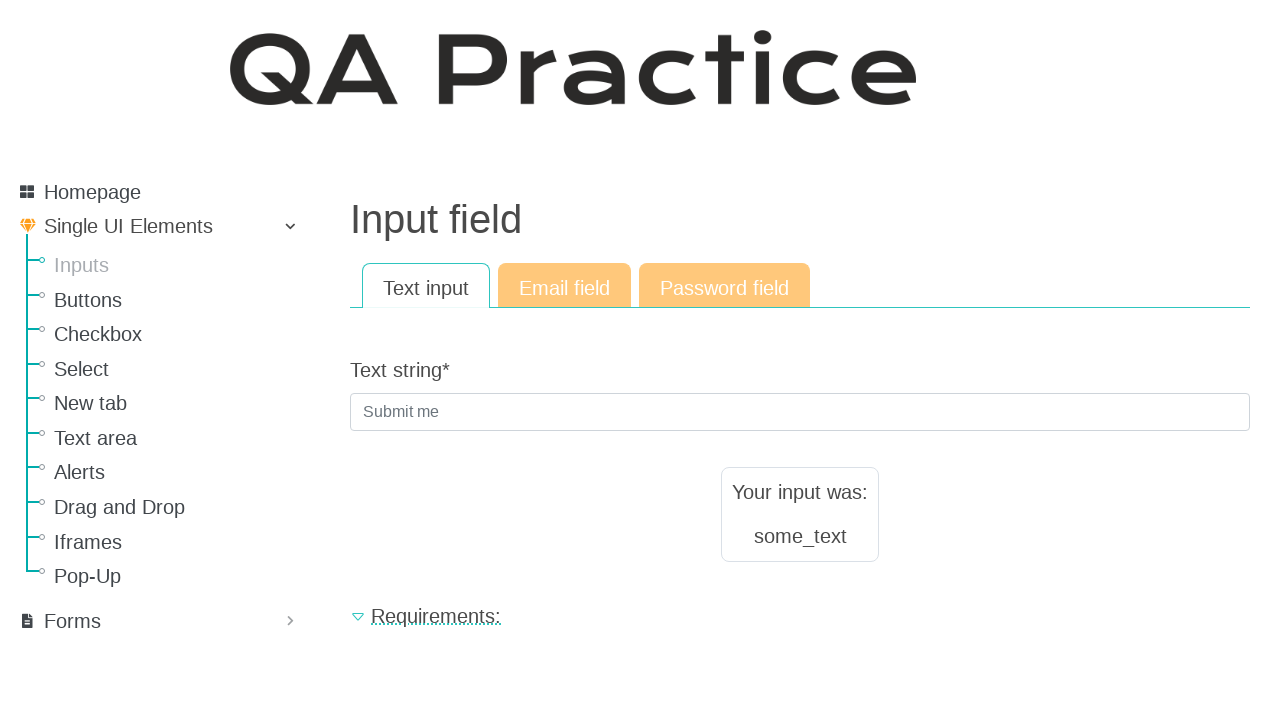

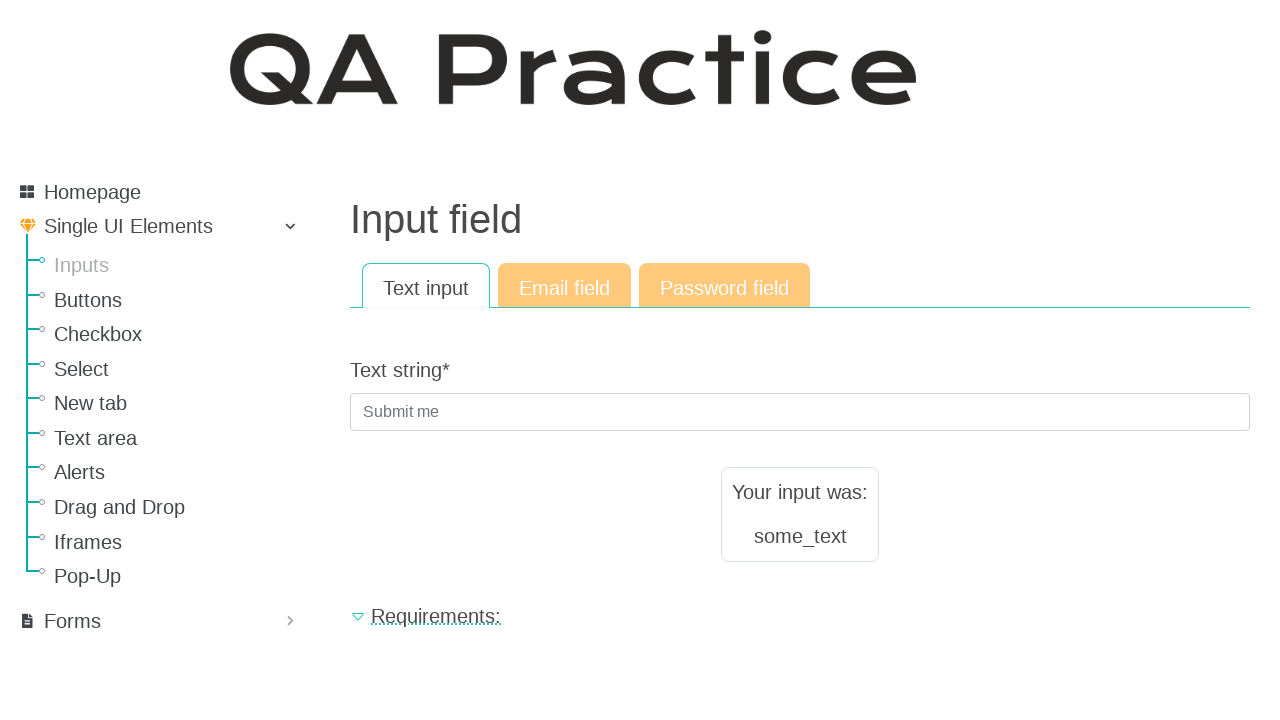